Tests a text box form by filling in user name, email, current address, and permanent address fields, then submitting the form

Starting URL: https://demoqa.com/text-box

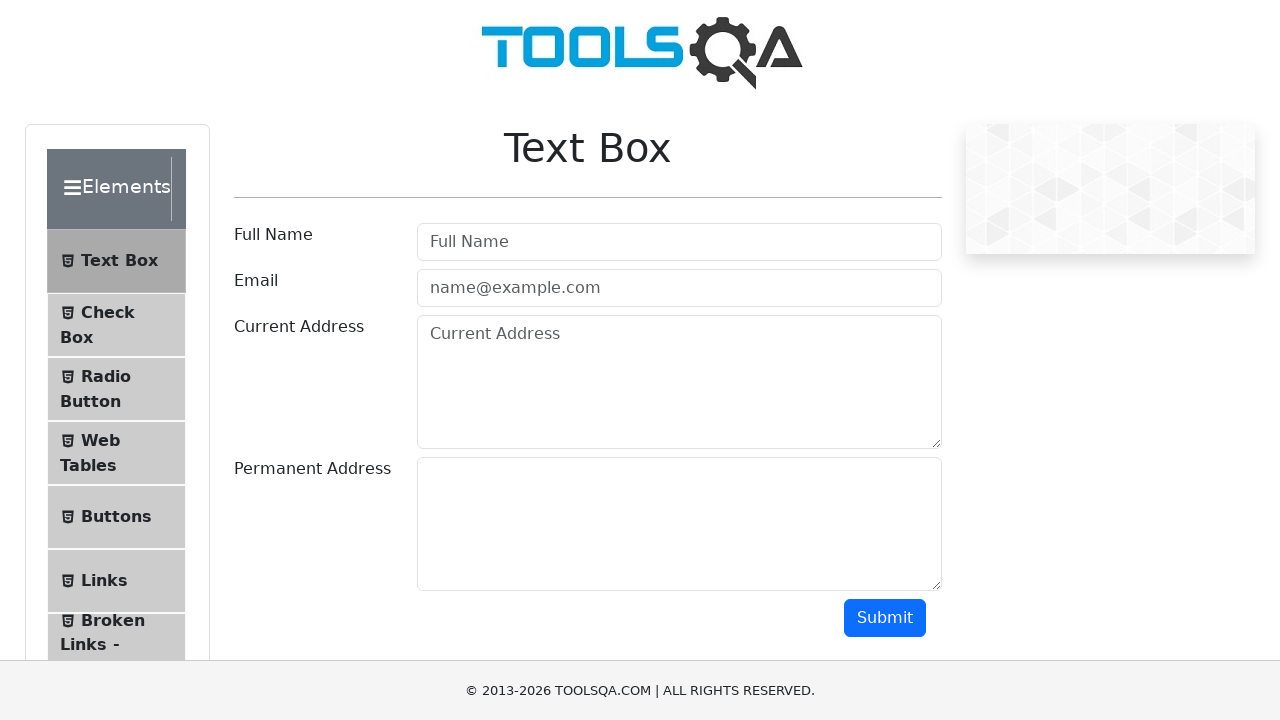

Filled user name field with 'Ionel' on #userName
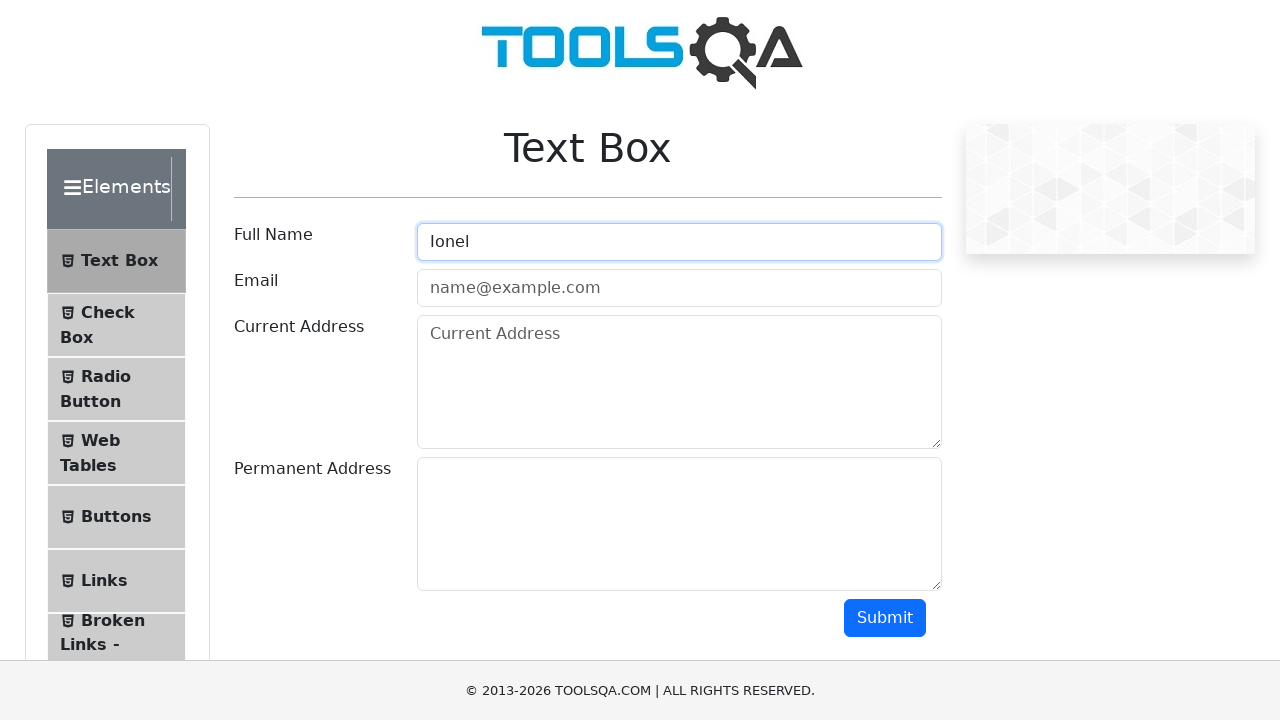

Filled email field with 'maria.rodriguez87@example.com' on #userEmail
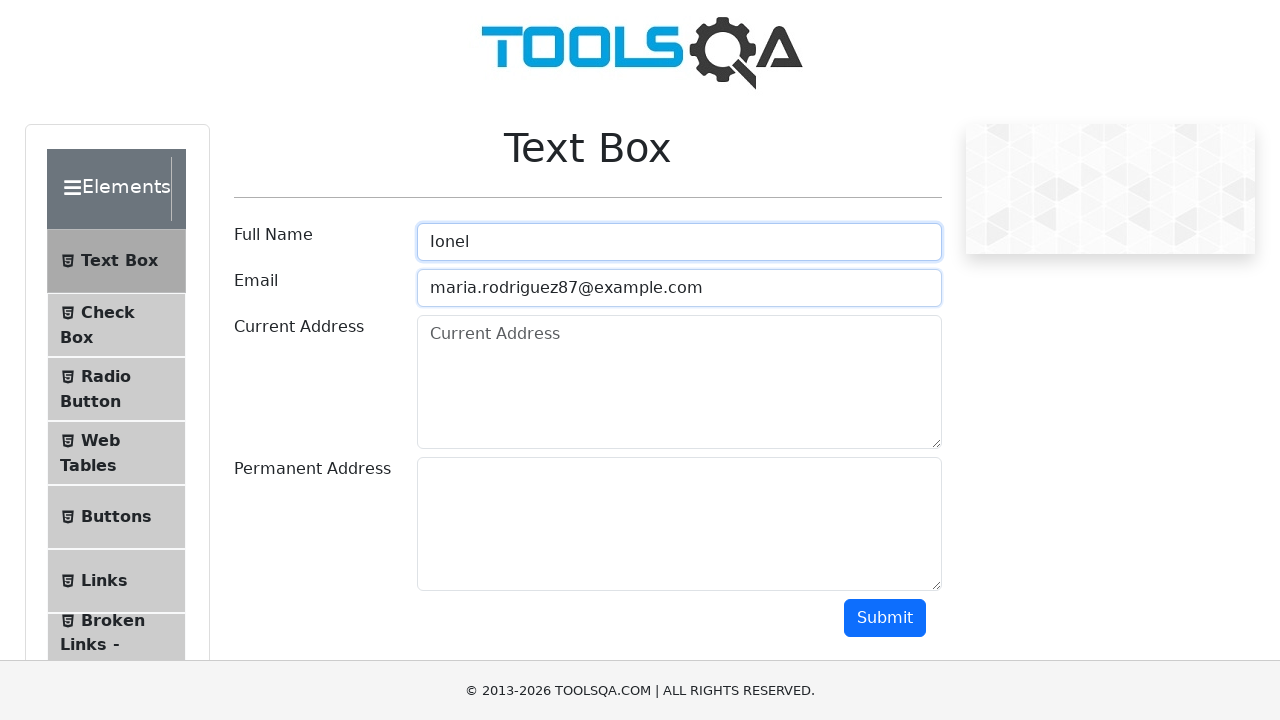

Filled current address field with '742 Evergreen Terrace, Springfield, IL 62701' on textarea[placeholder='Current Address']
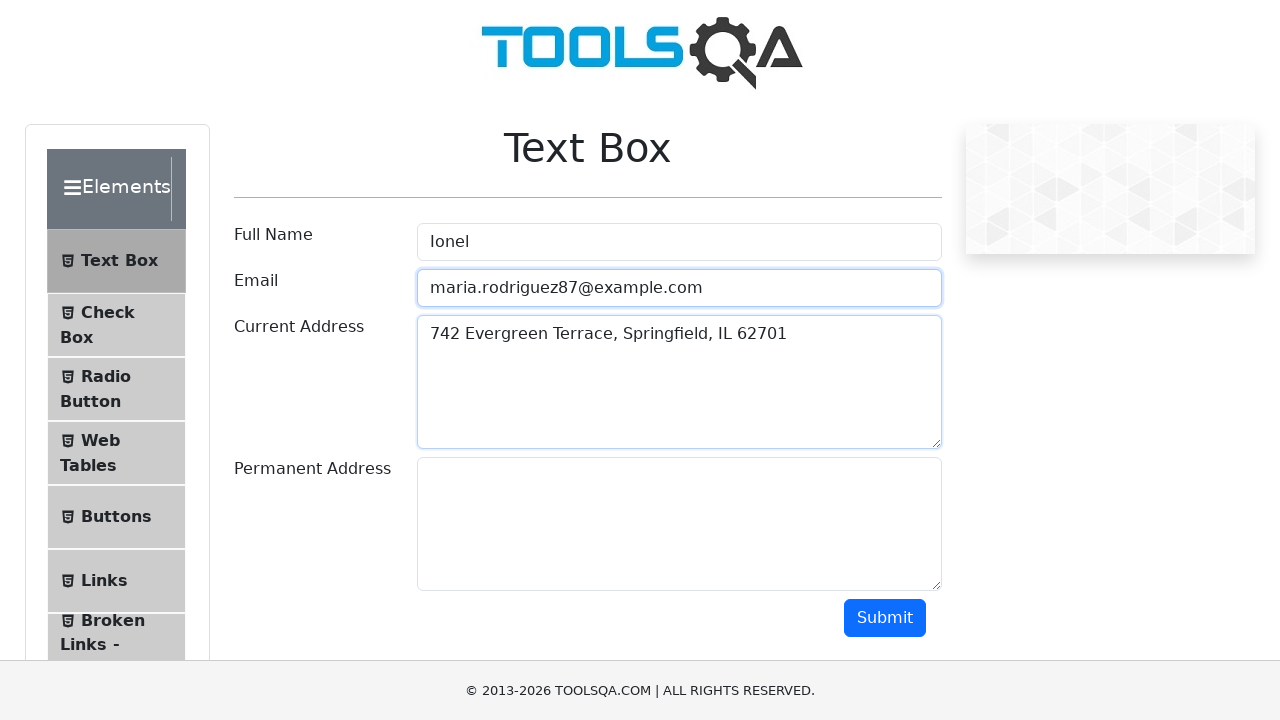

Filled permanent address field with '1234 Oak Street, Apt 5B, Chicago, IL 60614' on #permanentAddress
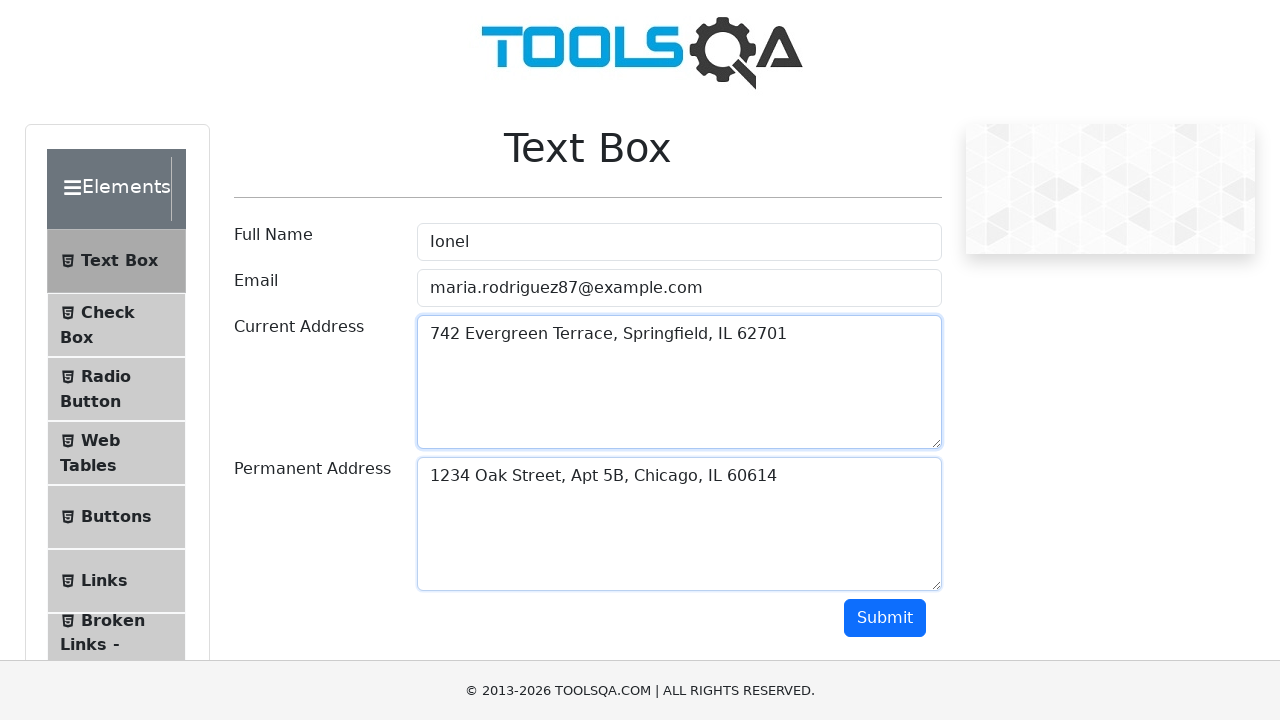

Clicked submit button to submit the form at (885, 618) on #submit
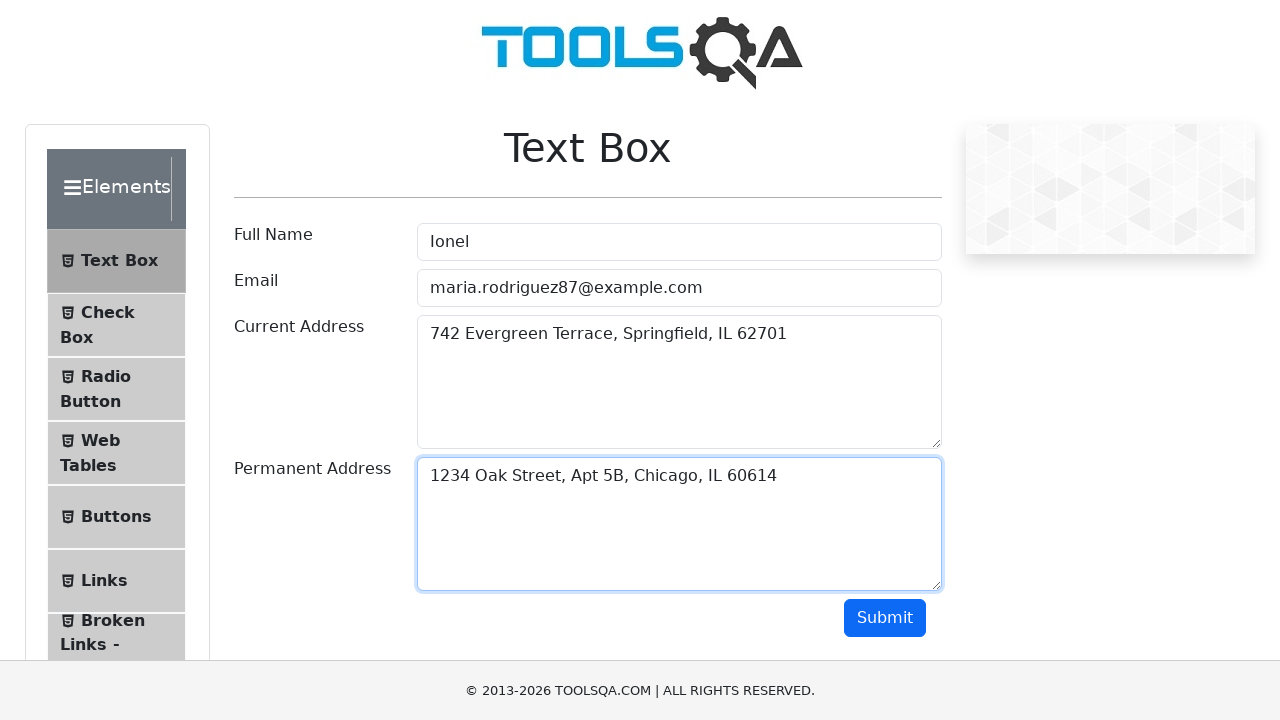

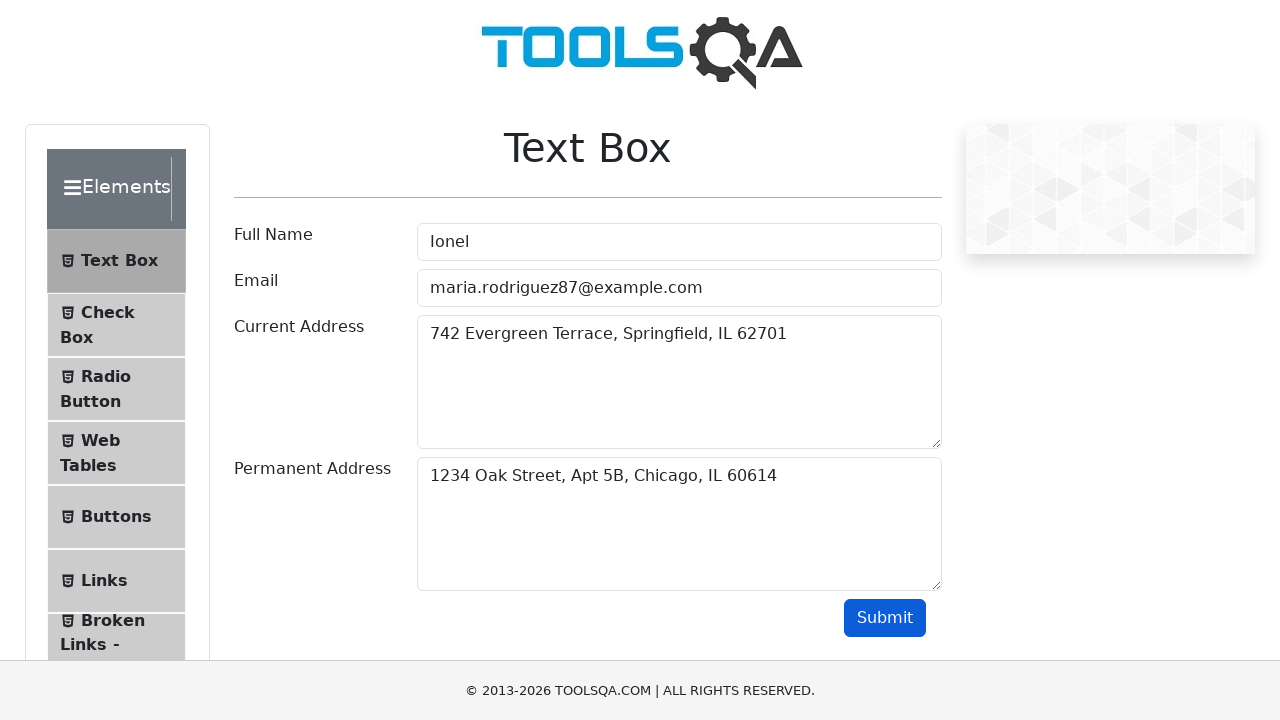